Tests a form interaction by extracting a value from an image's attribute, calculating a mathematical formula, filling the answer field, checking a checkbox, selecting a radio button, and submitting the form.

Starting URL: http://suninjuly.github.io/get_attribute.html

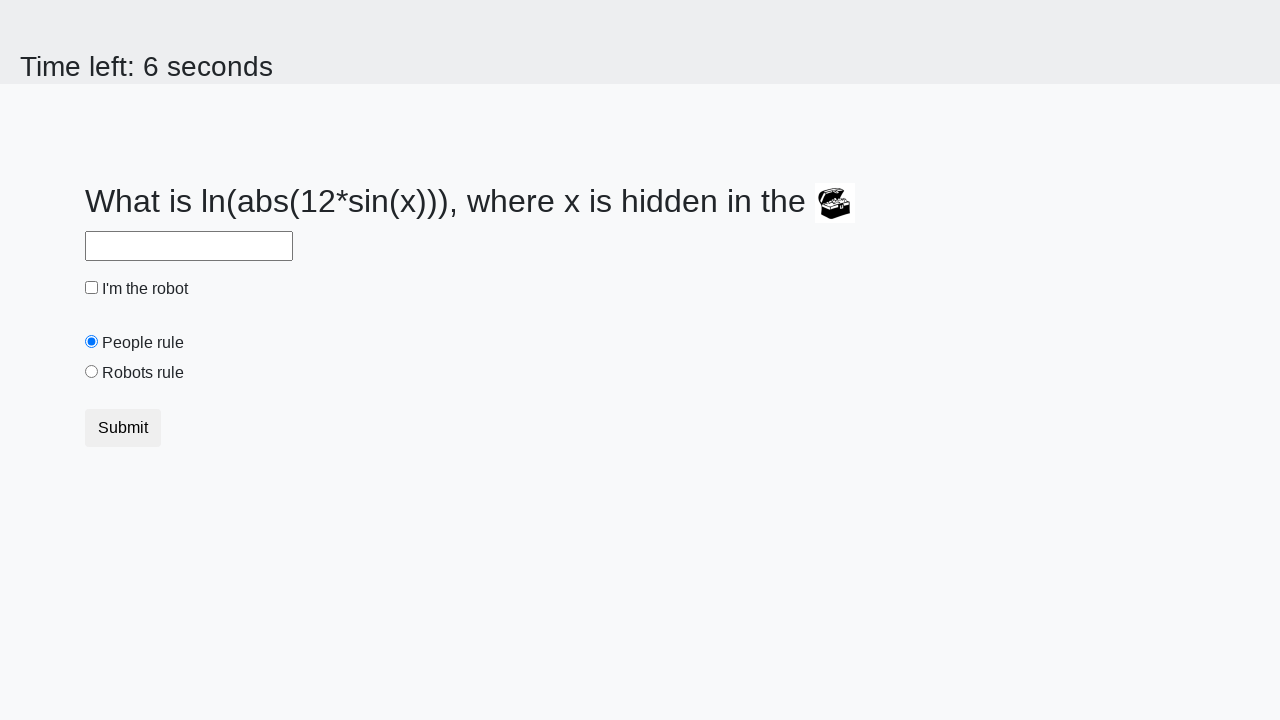

Located image element containing valuex attribute
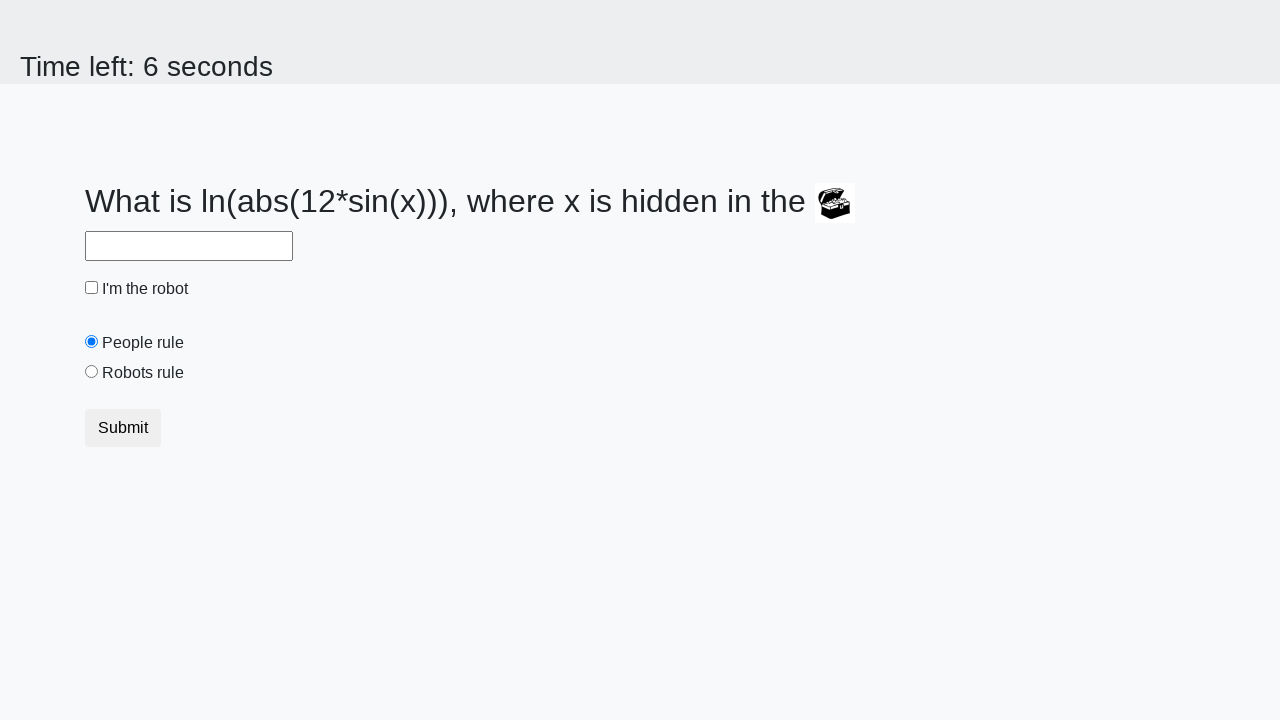

Extracted valuex attribute from image: 319
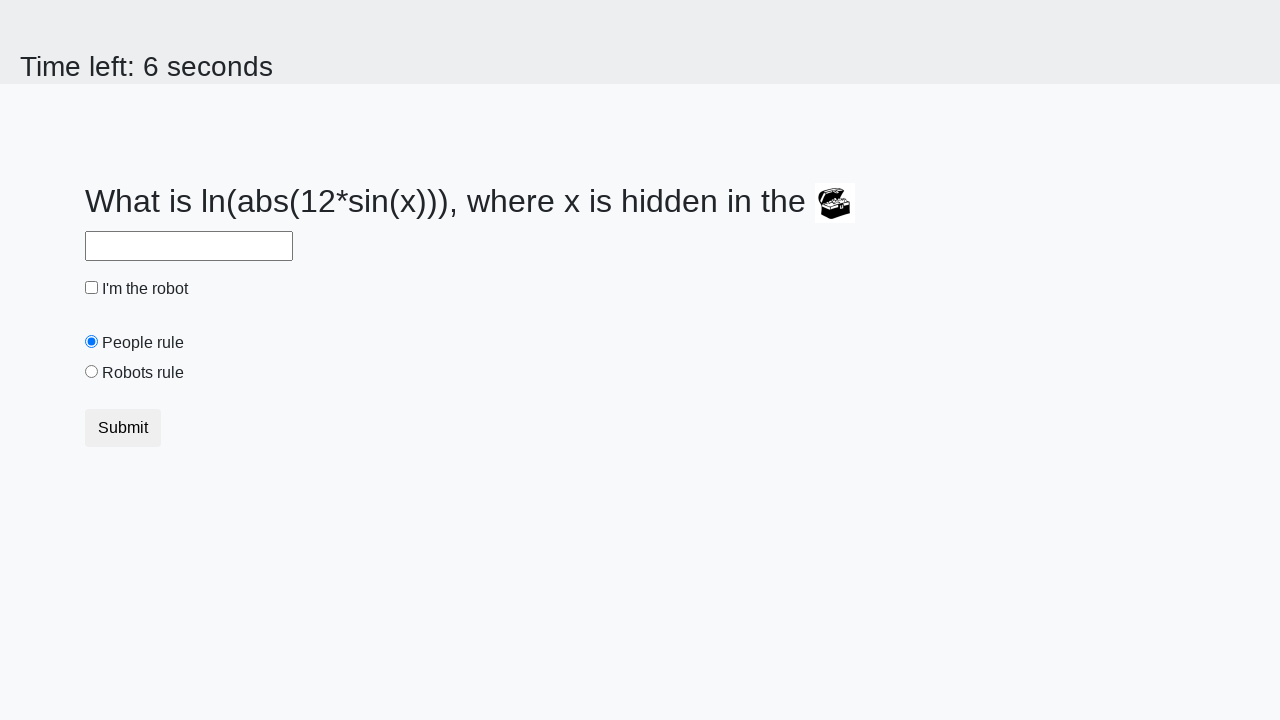

Calculated answer using formula log(abs(12*sin(319))): 2.4766476334217287
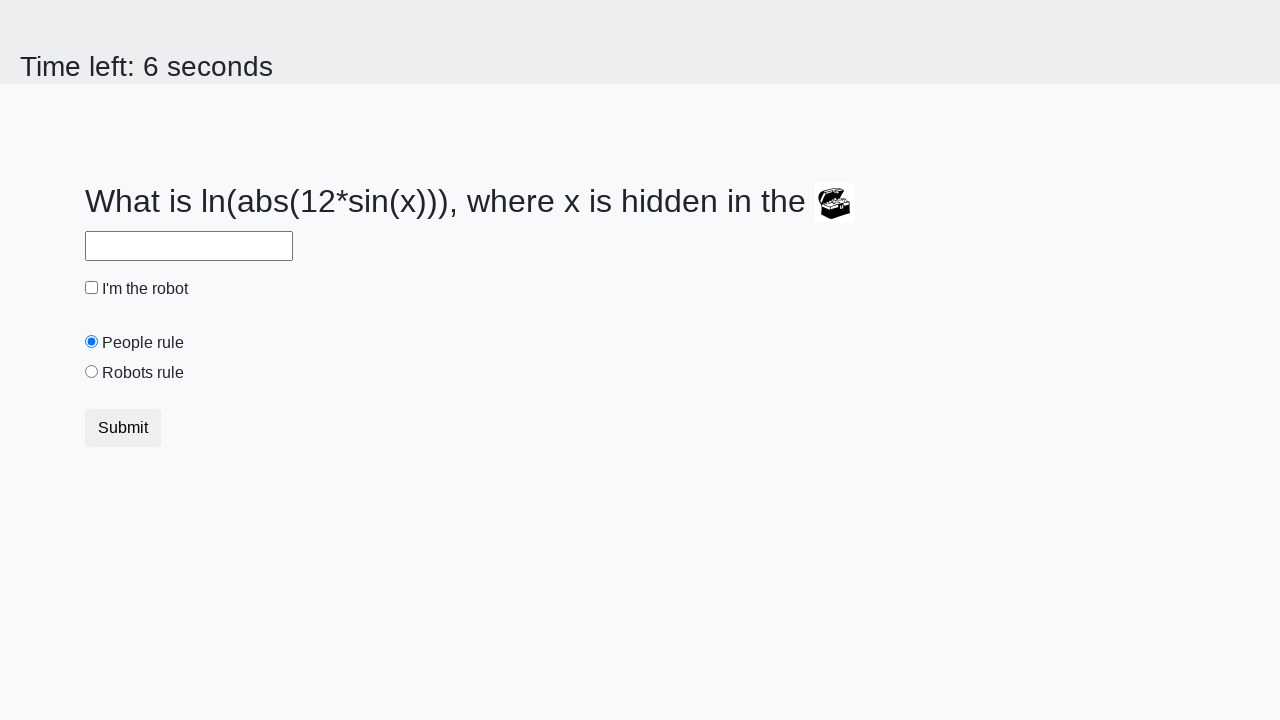

Filled answer field with calculated value: 2.4766476334217287 on #answer
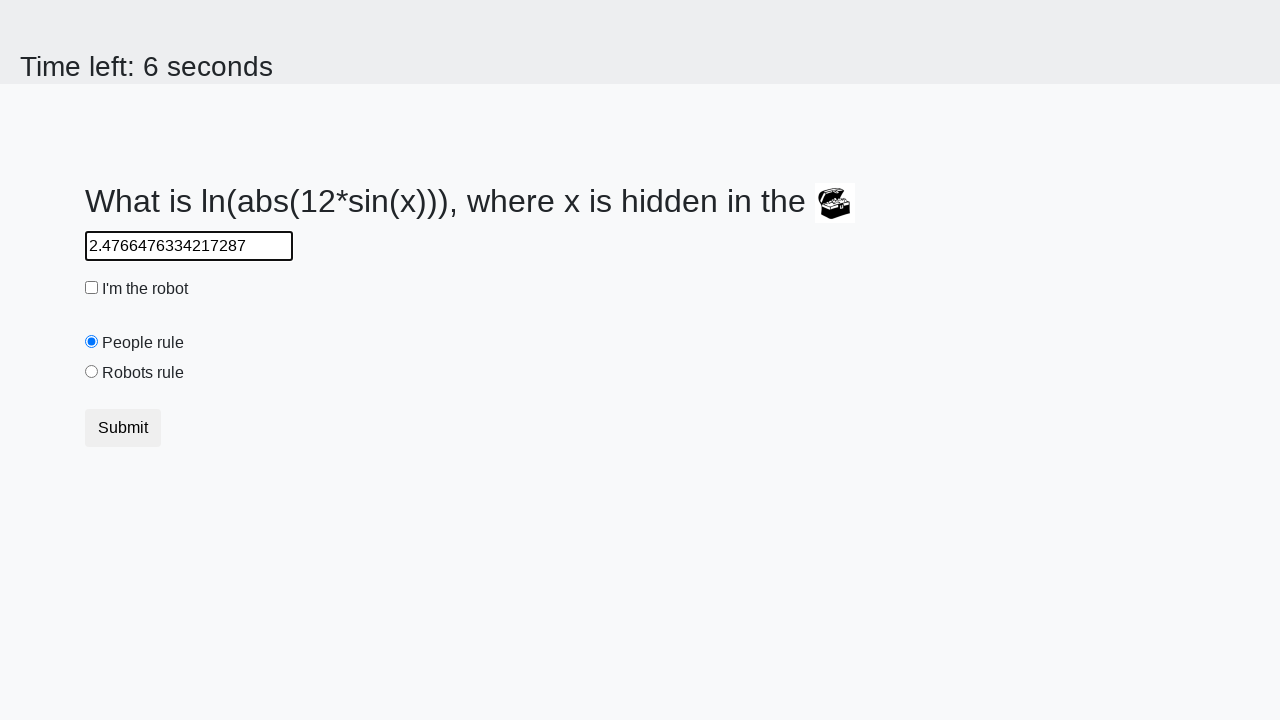

Checked the checkbox at (92, 288) on input[type='checkbox']
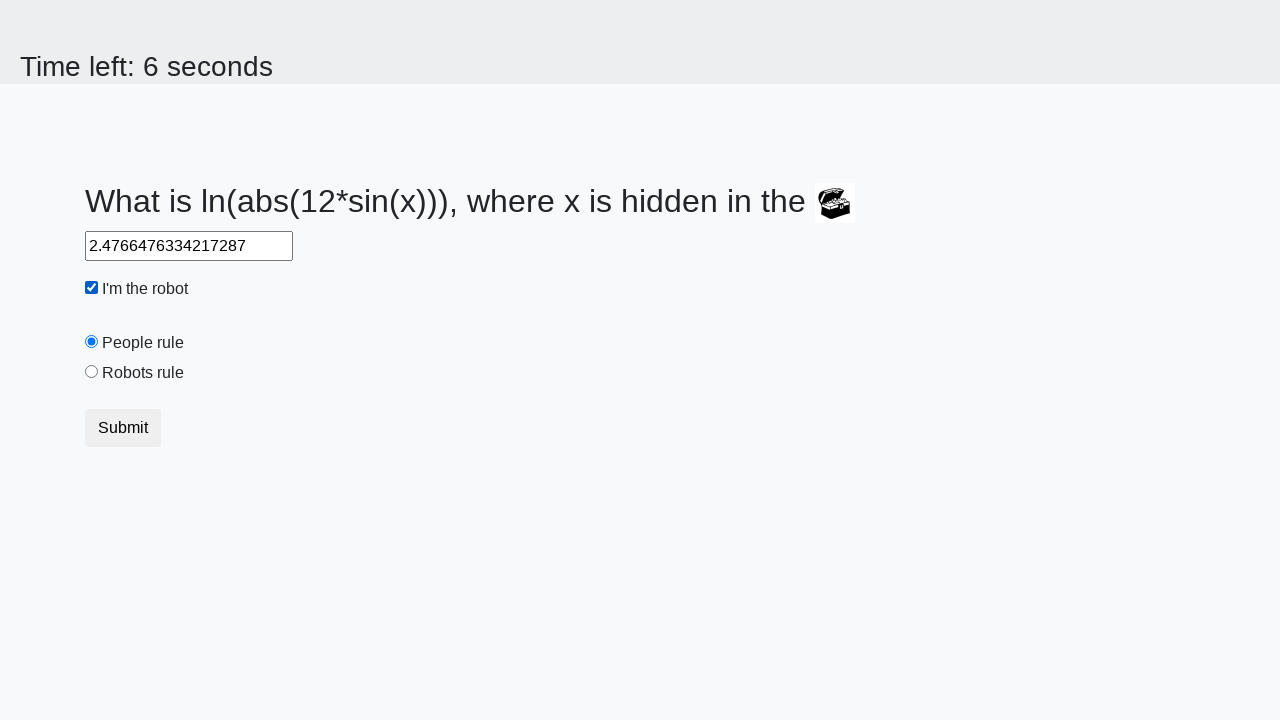

Selected the second radio button at (92, 372) on input[type='radio'] >> nth=1
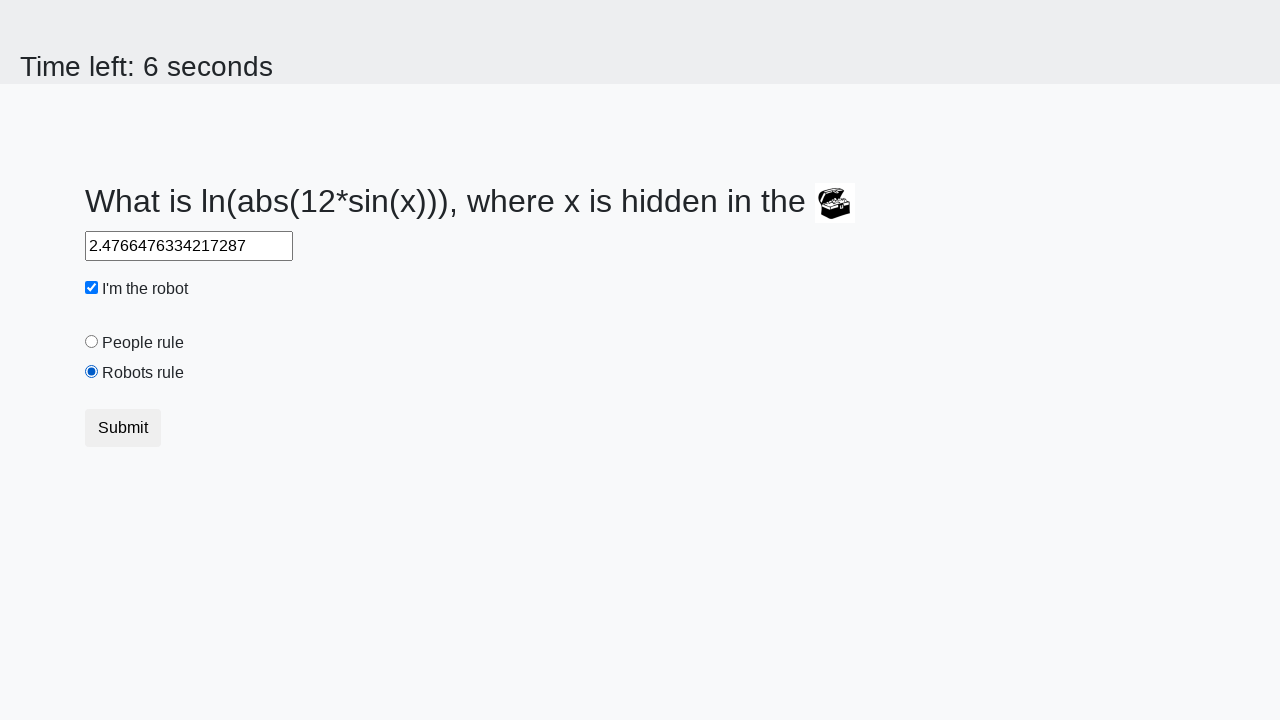

Clicked the submit button at (123, 428) on button
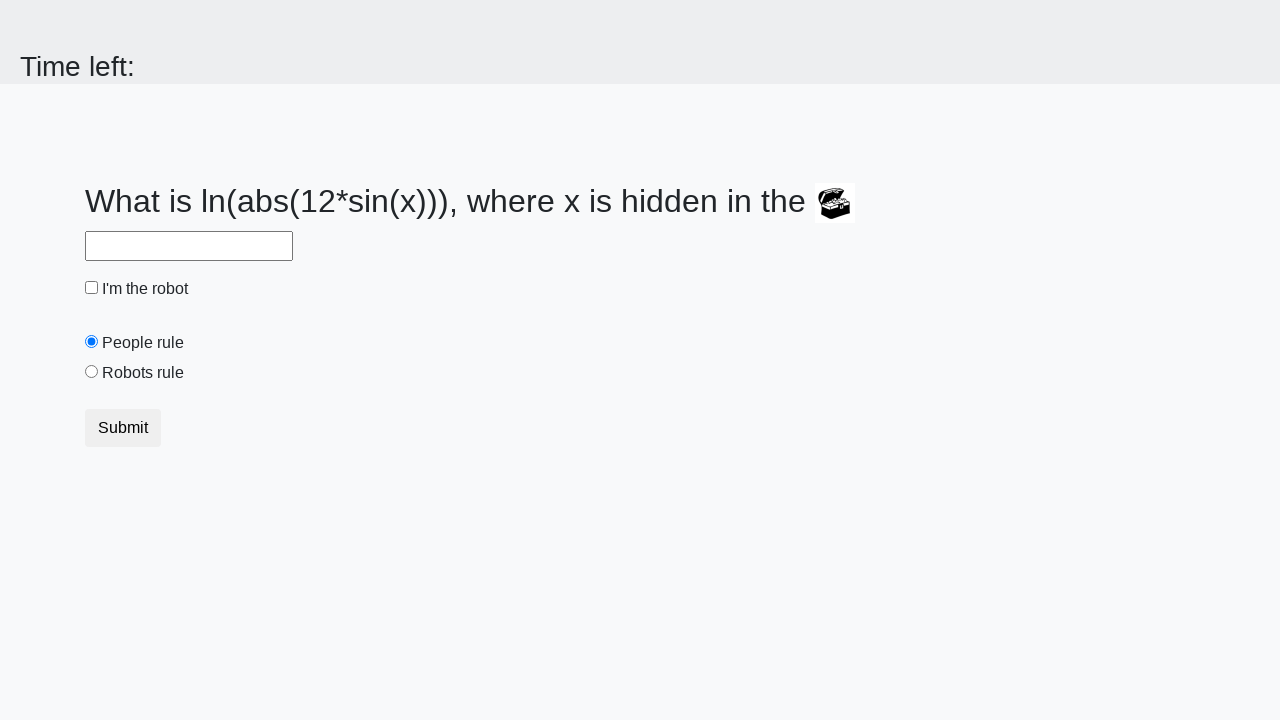

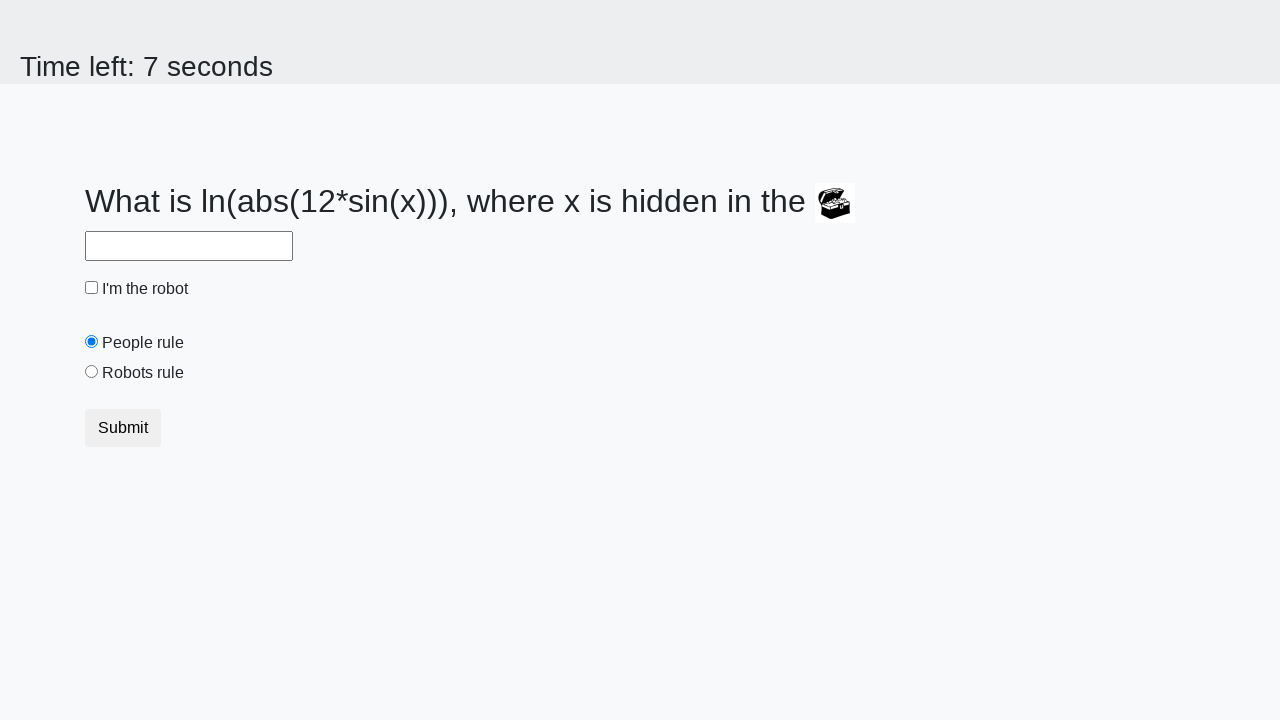